Tests right-click context menu functionality by performing a right-click on a button, selecting the Copy option from the context menu, and handling the resulting alert

Starting URL: http://swisnl.github.io/jQuery-contextMenu/demo.html

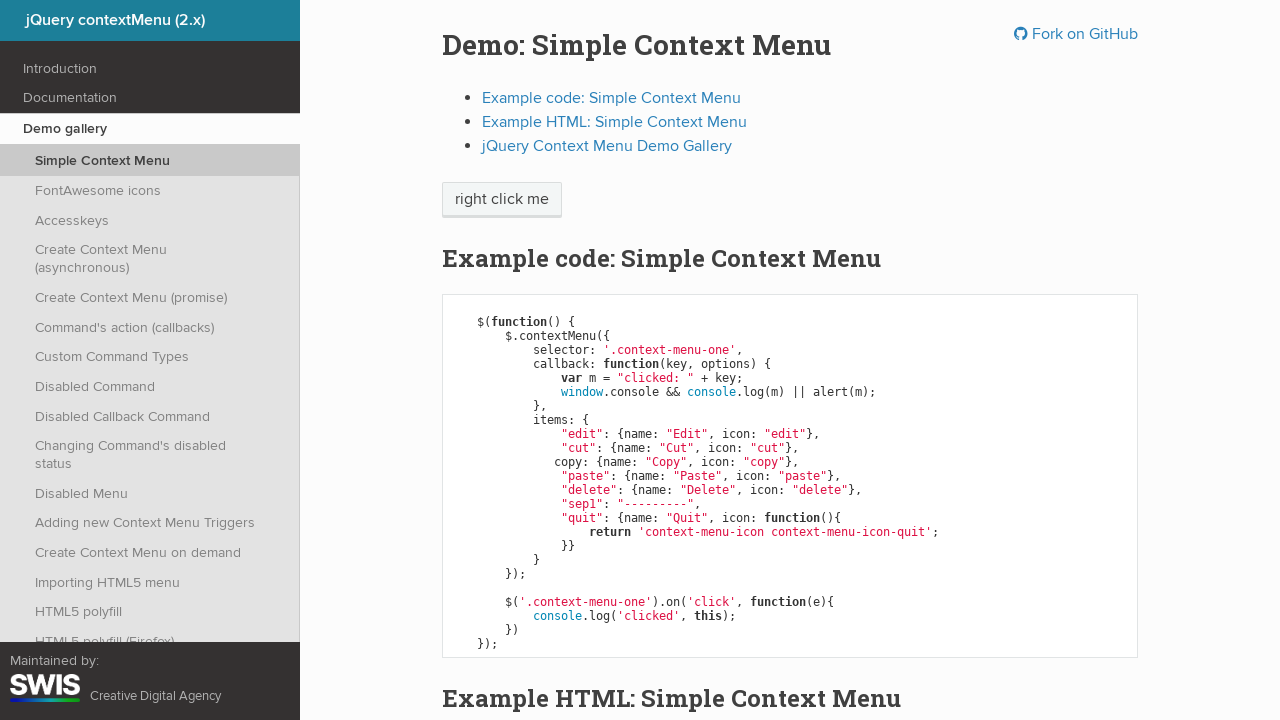

Located the button element for right-click action
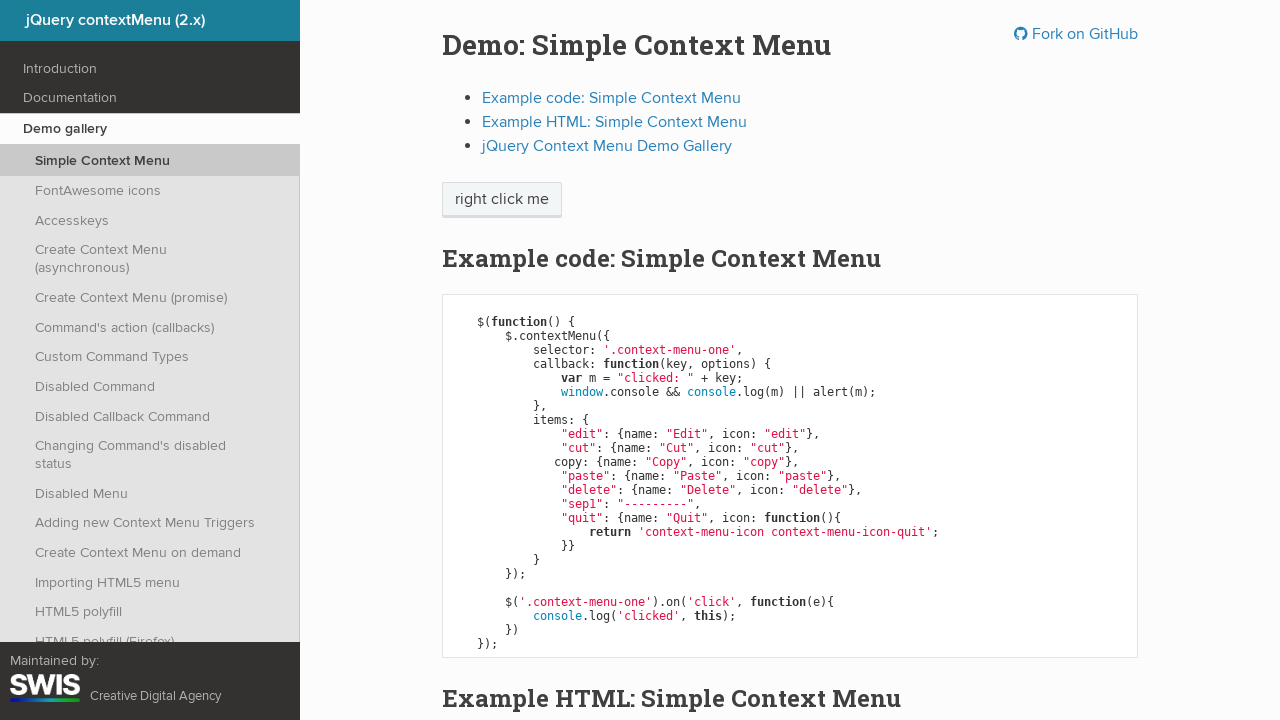

Performed right-click on the button to open context menu at (502, 200) on xpath=//span[@class='context-menu-one btn btn-neutral']
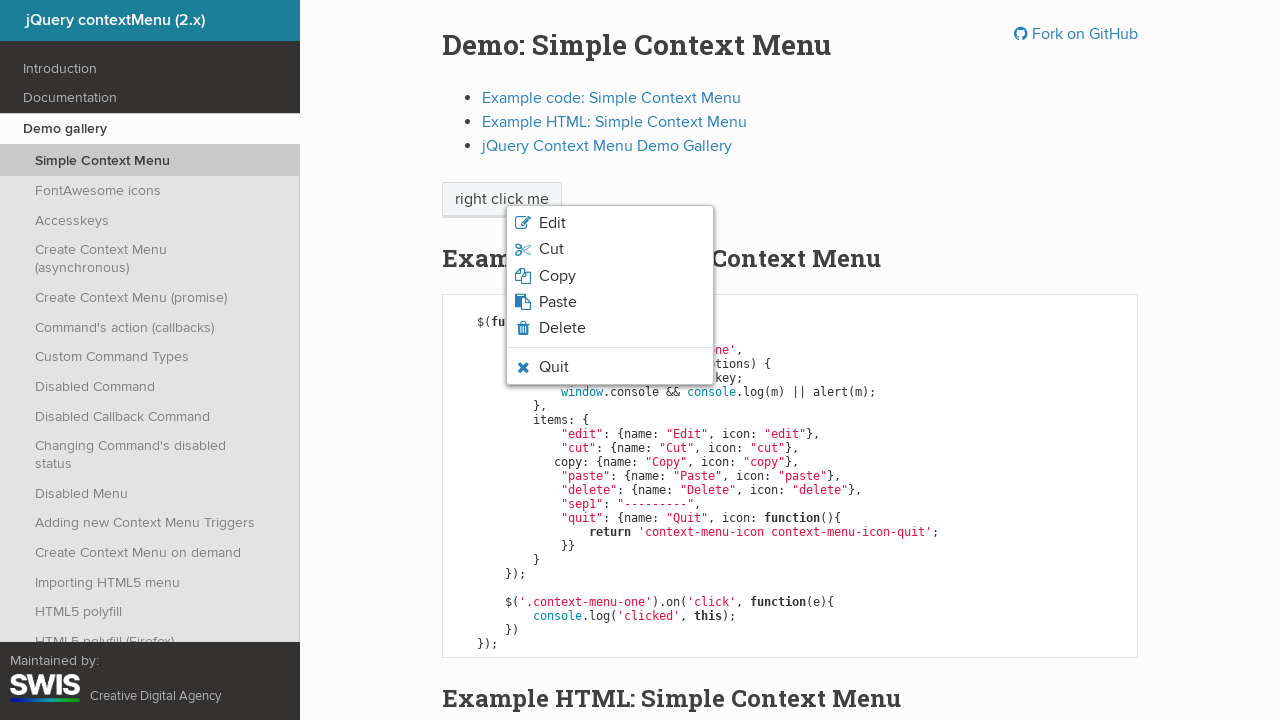

Clicked on the Copy option from the context menu at (557, 276) on xpath=//li[@class='context-menu-item context-menu-icon context-menu-icon-copy']/
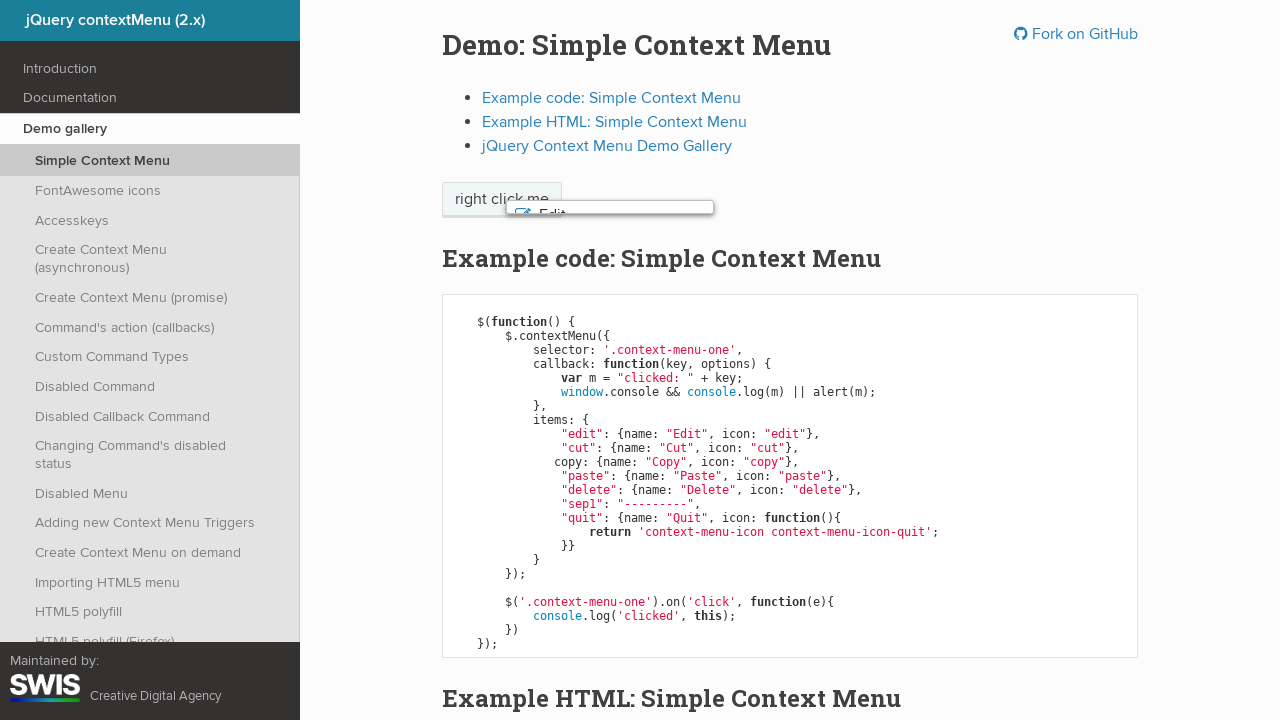

Set up alert dialog handler to accept the alert
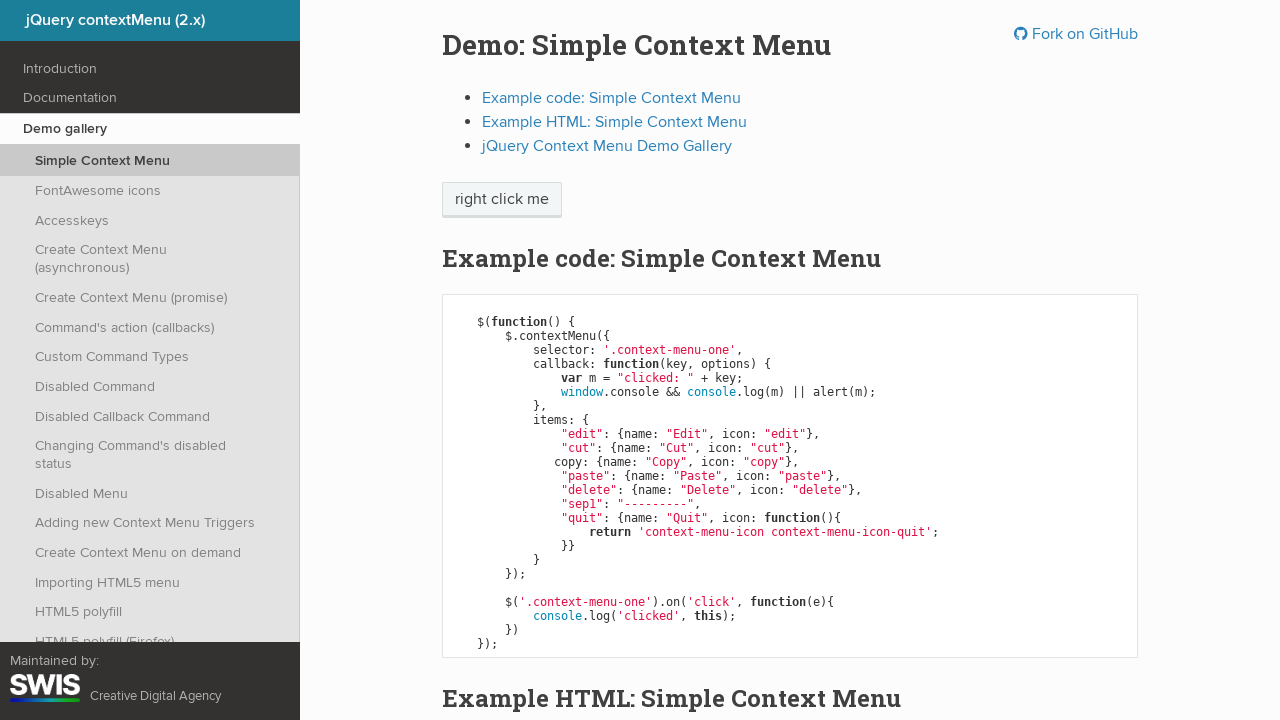

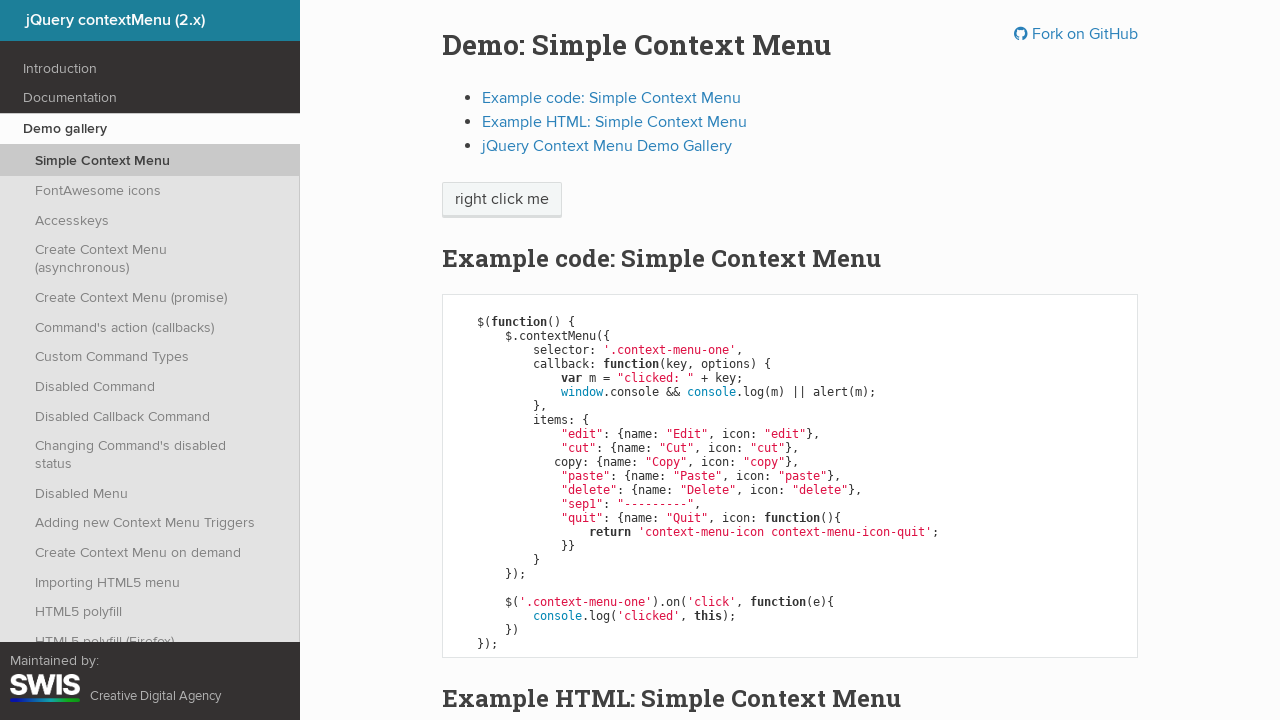